Tests selecting options from a dropdown using different selection methods: by visible text, by value, and by index

Starting URL: https://www.selenium.dev/selenium/web/formPage.html

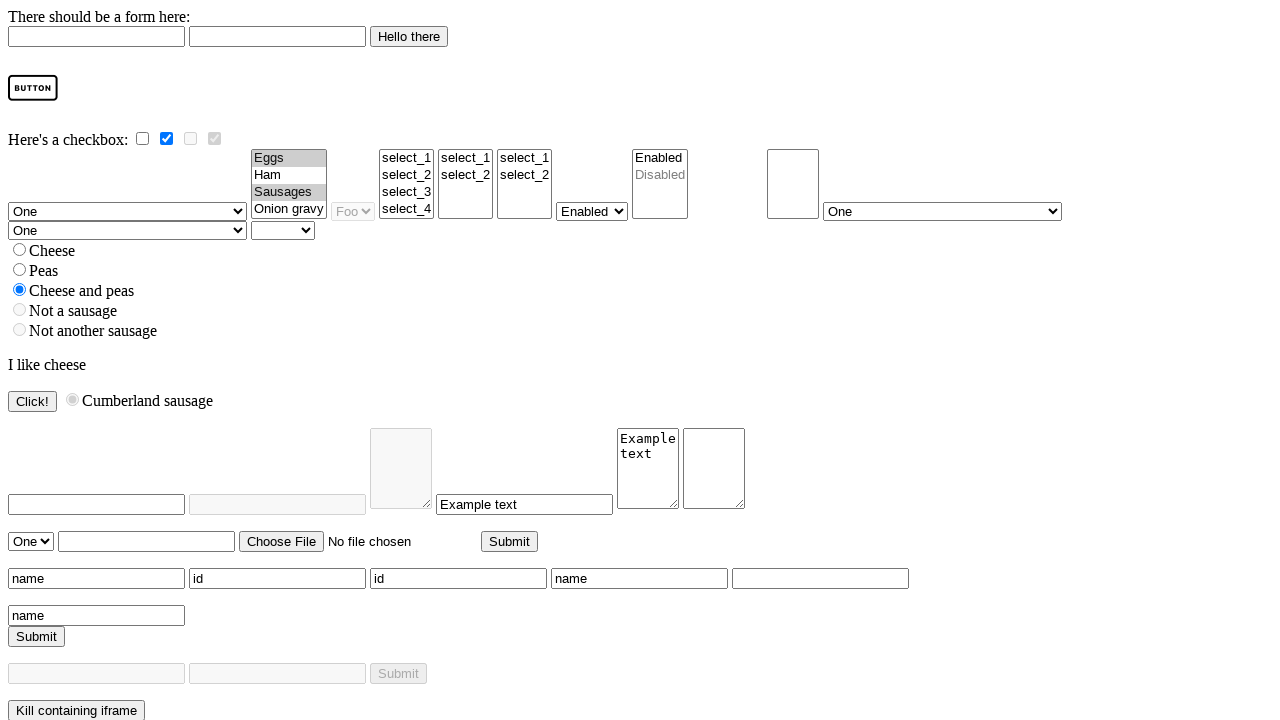

Selected 'Four' option by visible text from dropdown on select[name='selectomatic']
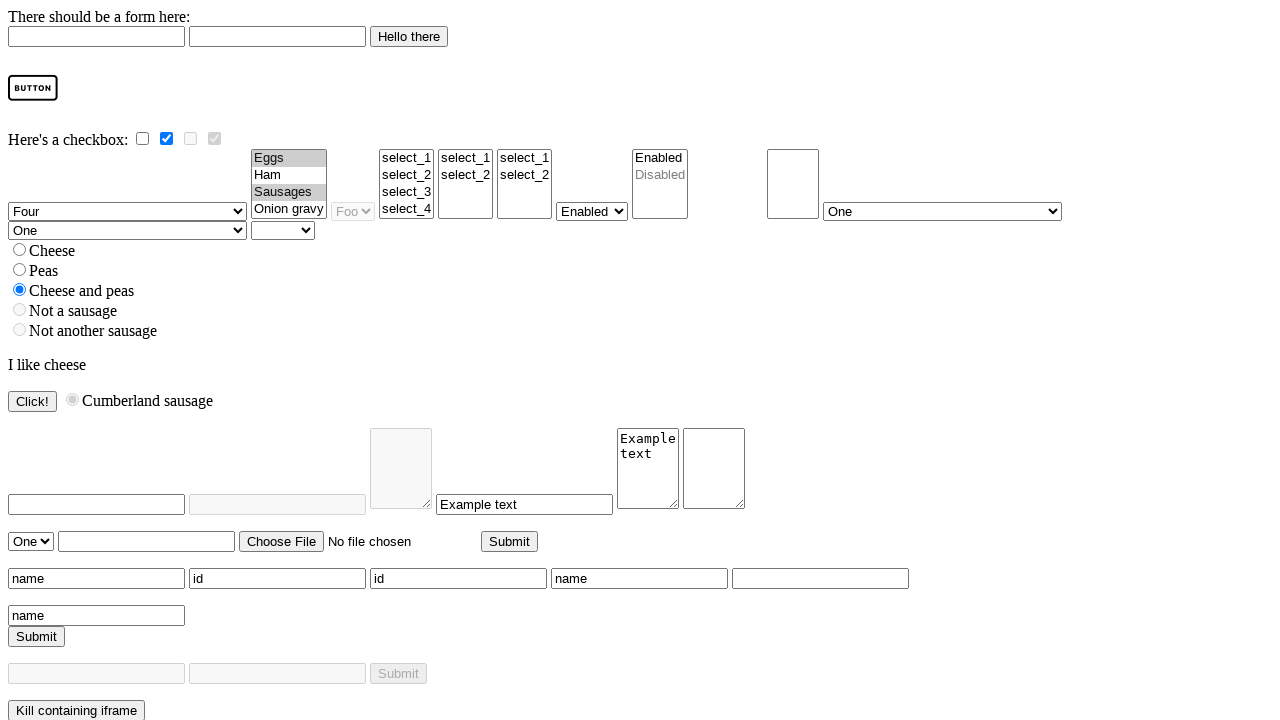

Verified that 'Four' option is selected
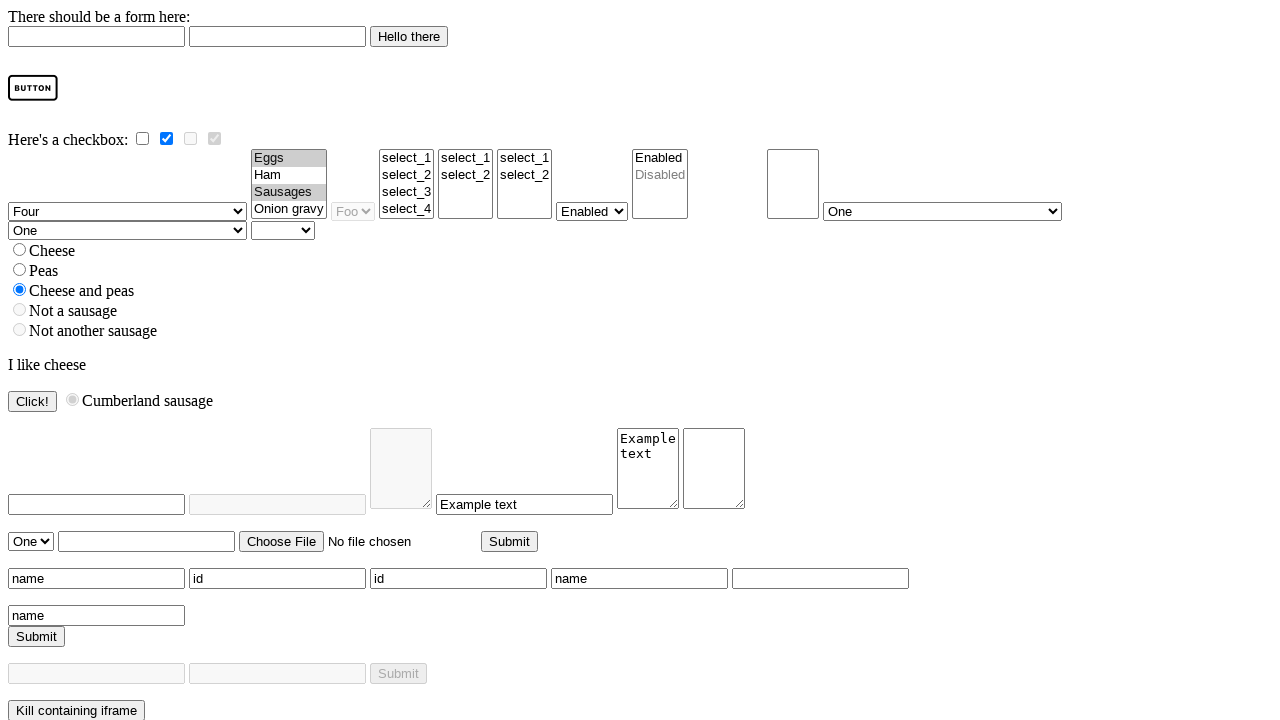

Selected 'two' option by value from dropdown on select[name='selectomatic']
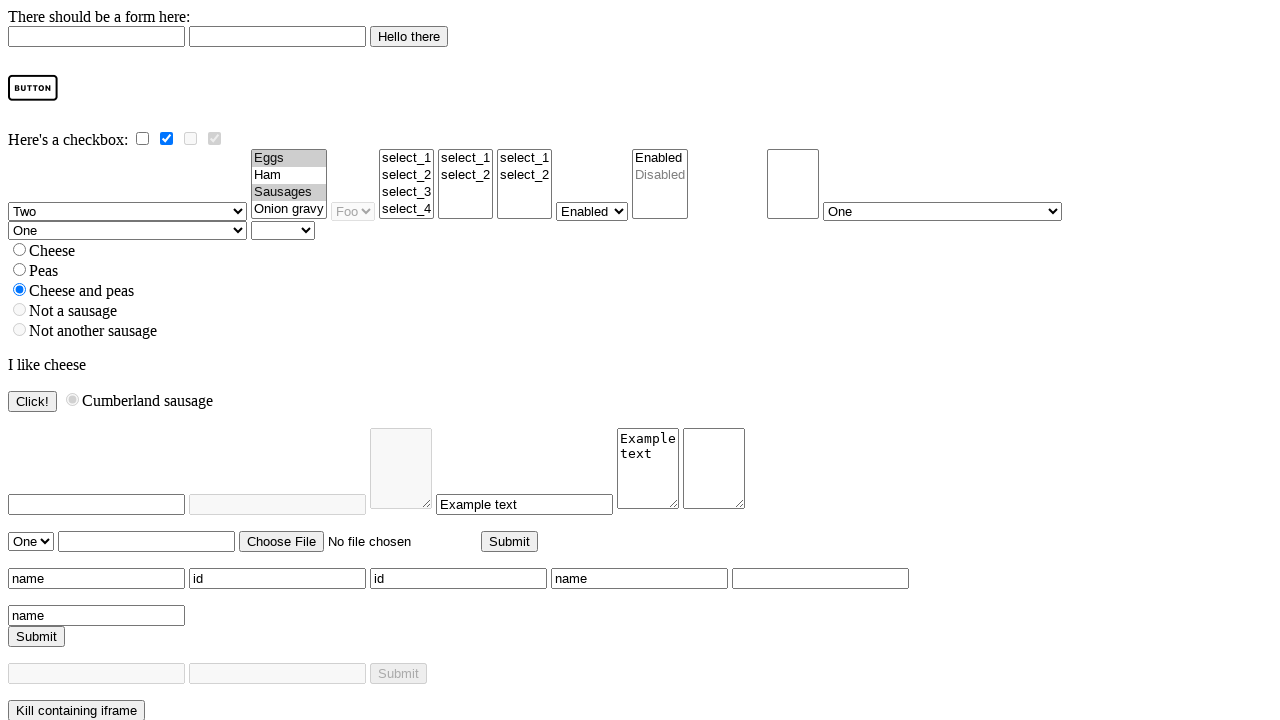

Selected option at index 3 from dropdown on select[name='selectomatic']
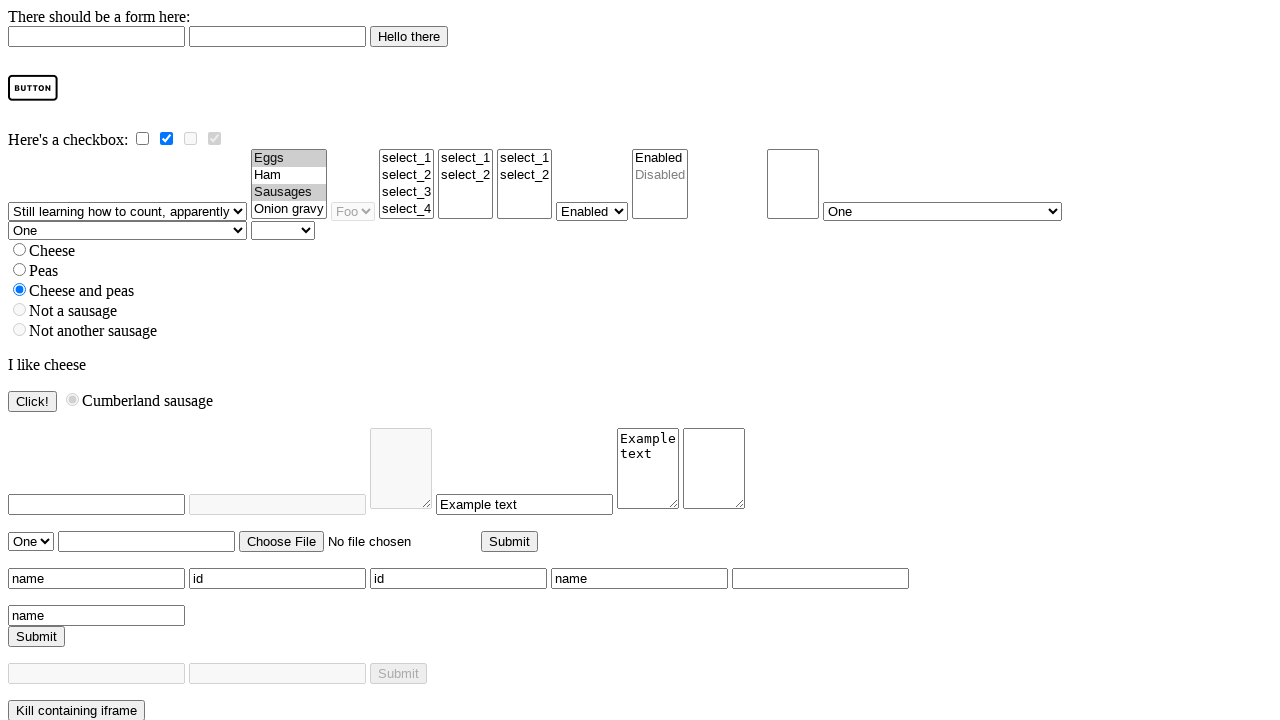

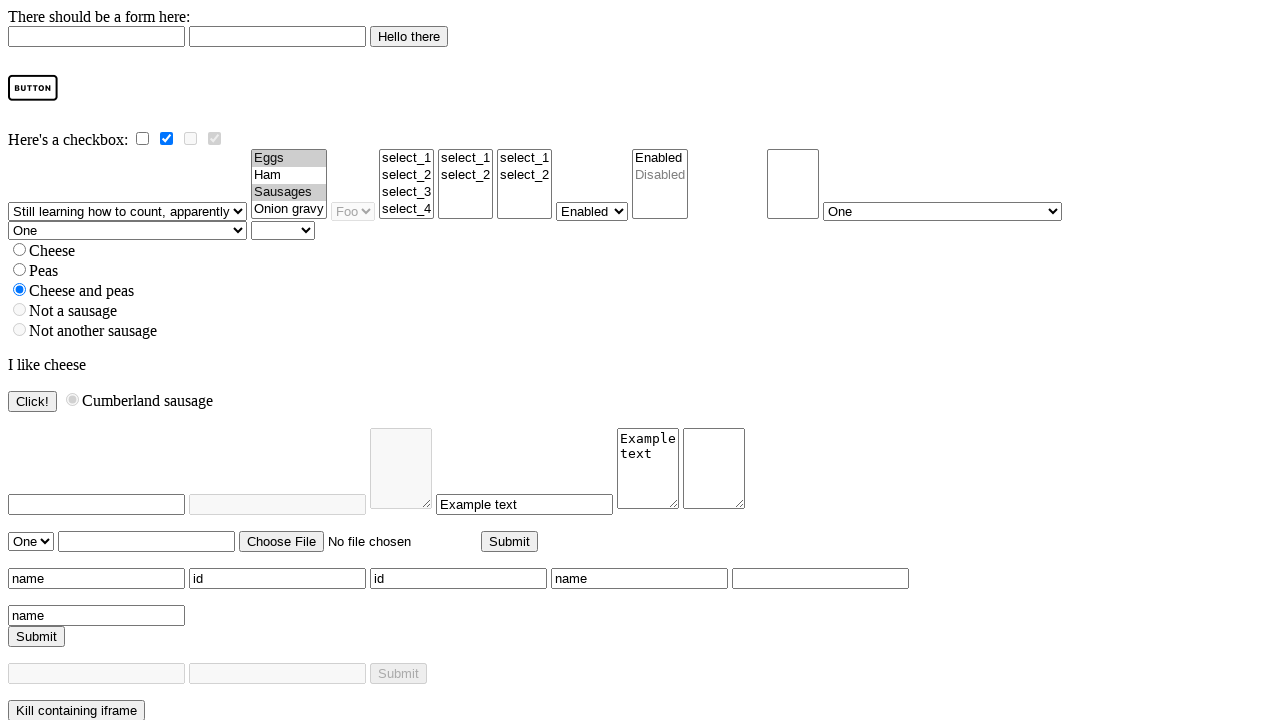